Opens Udemy homepage in Edge browser and maximizes the window

Starting URL: https://www.udemy.com/

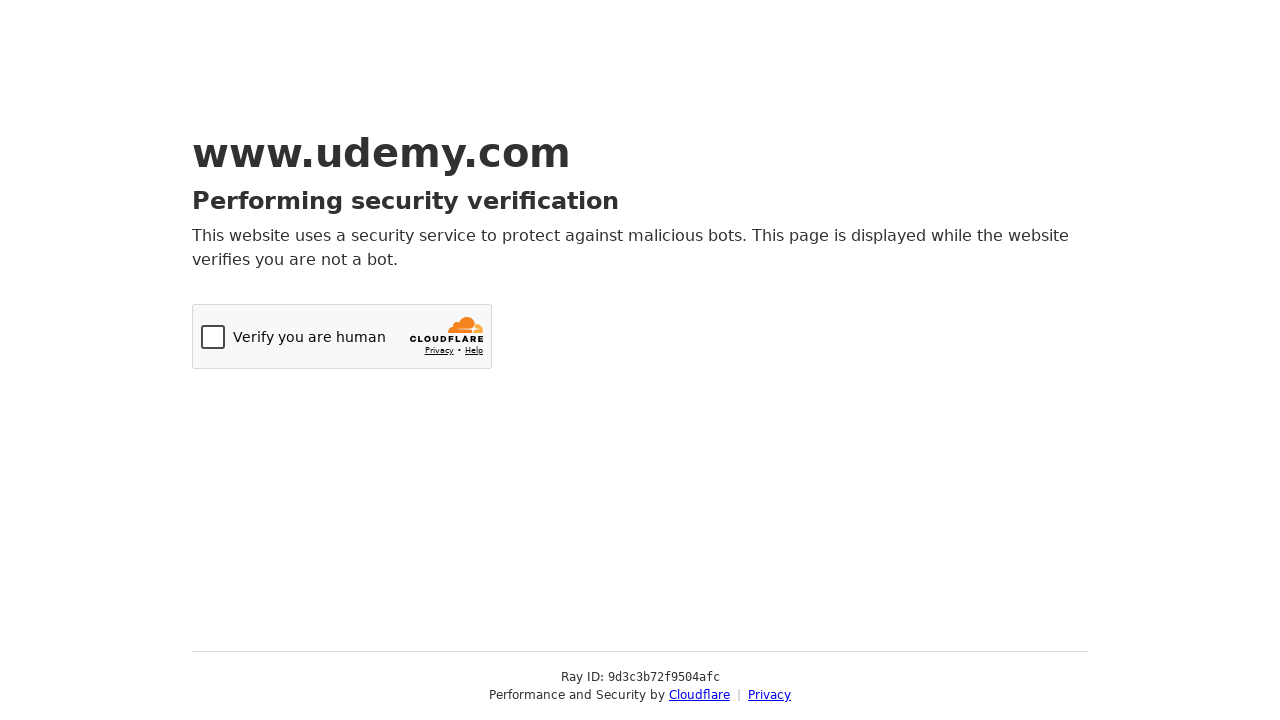

Set viewport size to 1920x1080
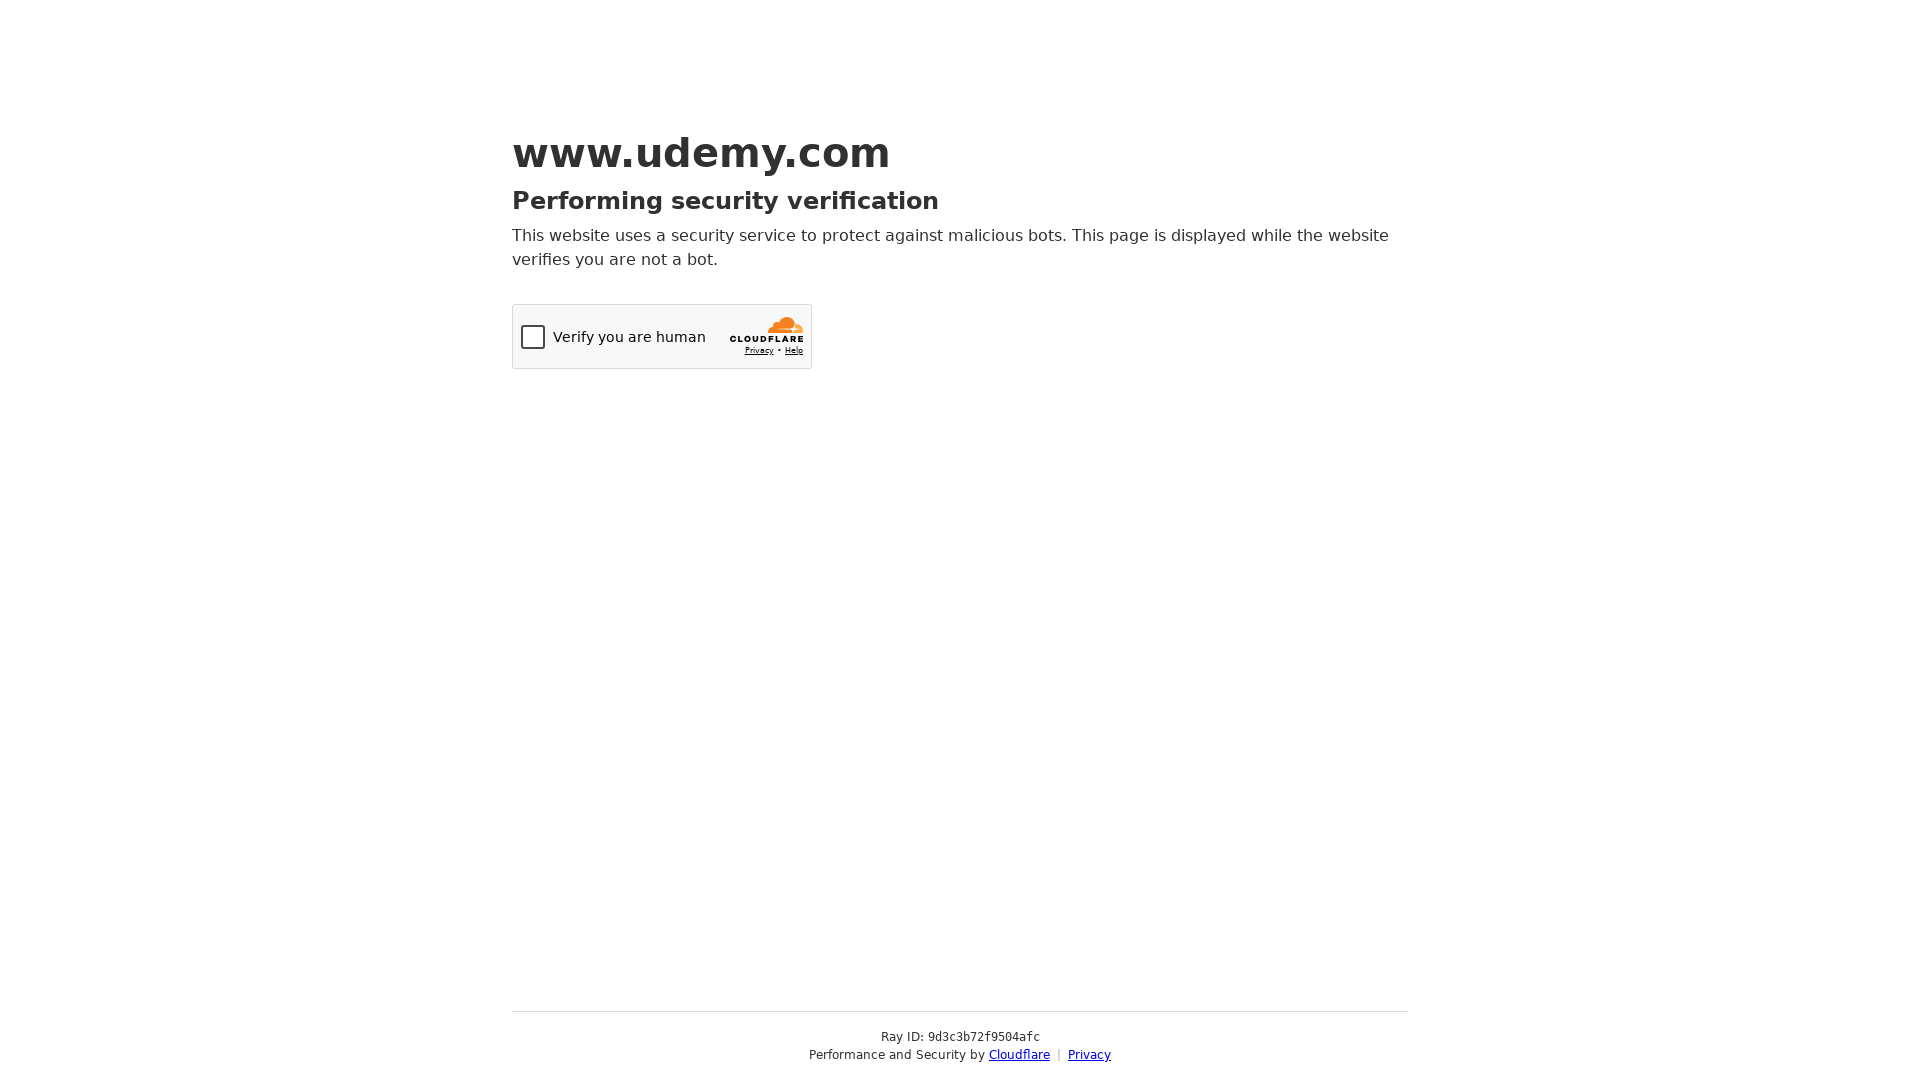

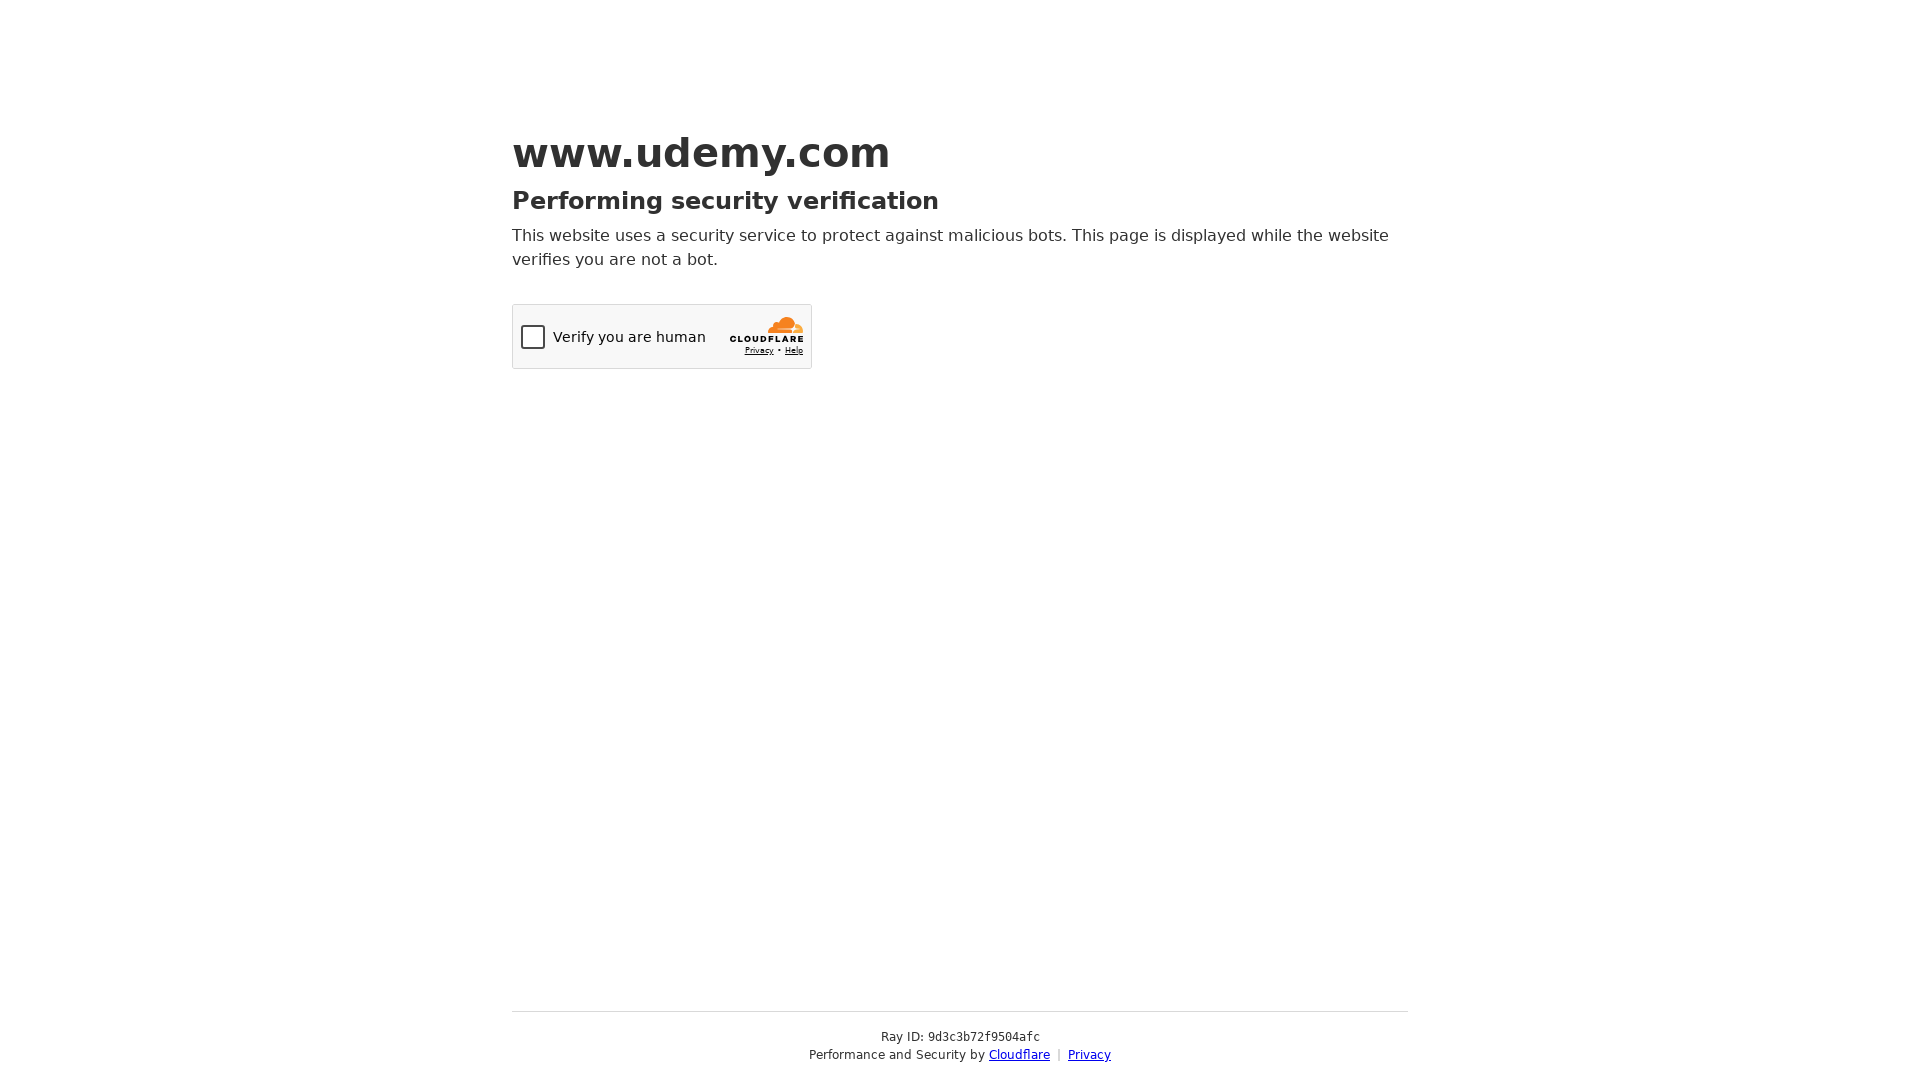